Navigates to the Autodoc.de homepage and verifies the page loads successfully

Starting URL: https://www.autodoc.de

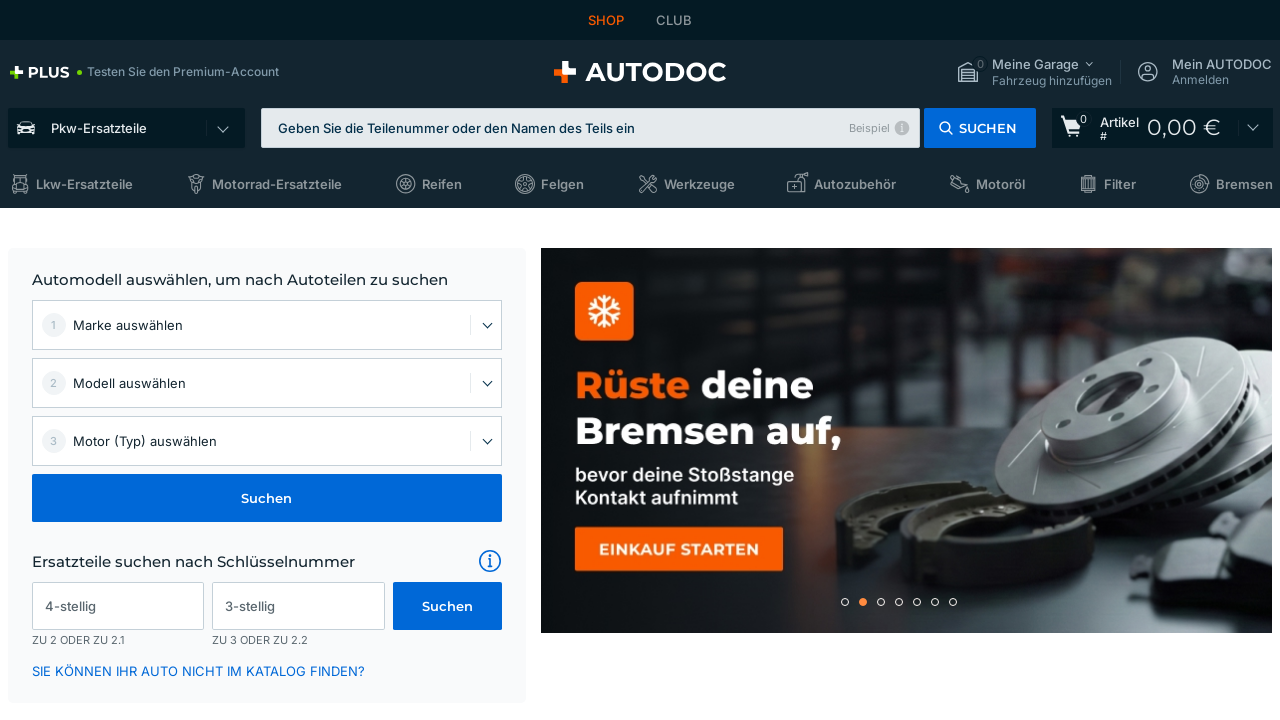

Waited for page DOM content to load
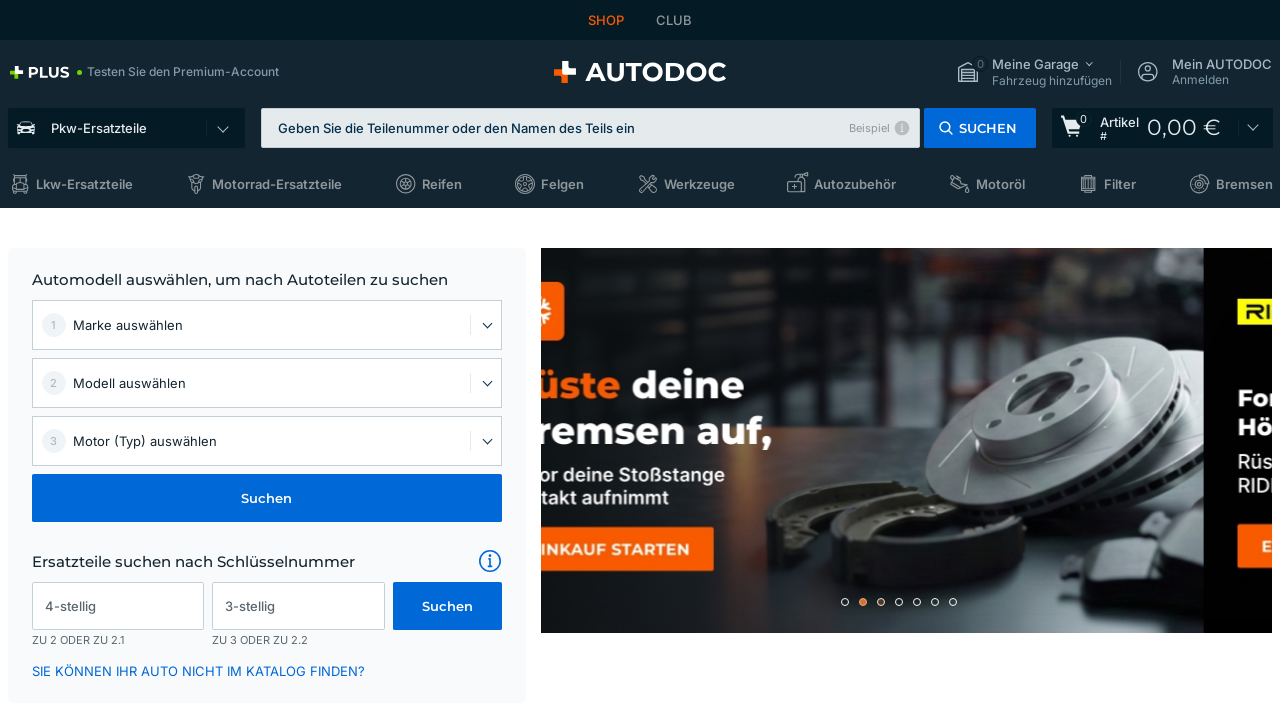

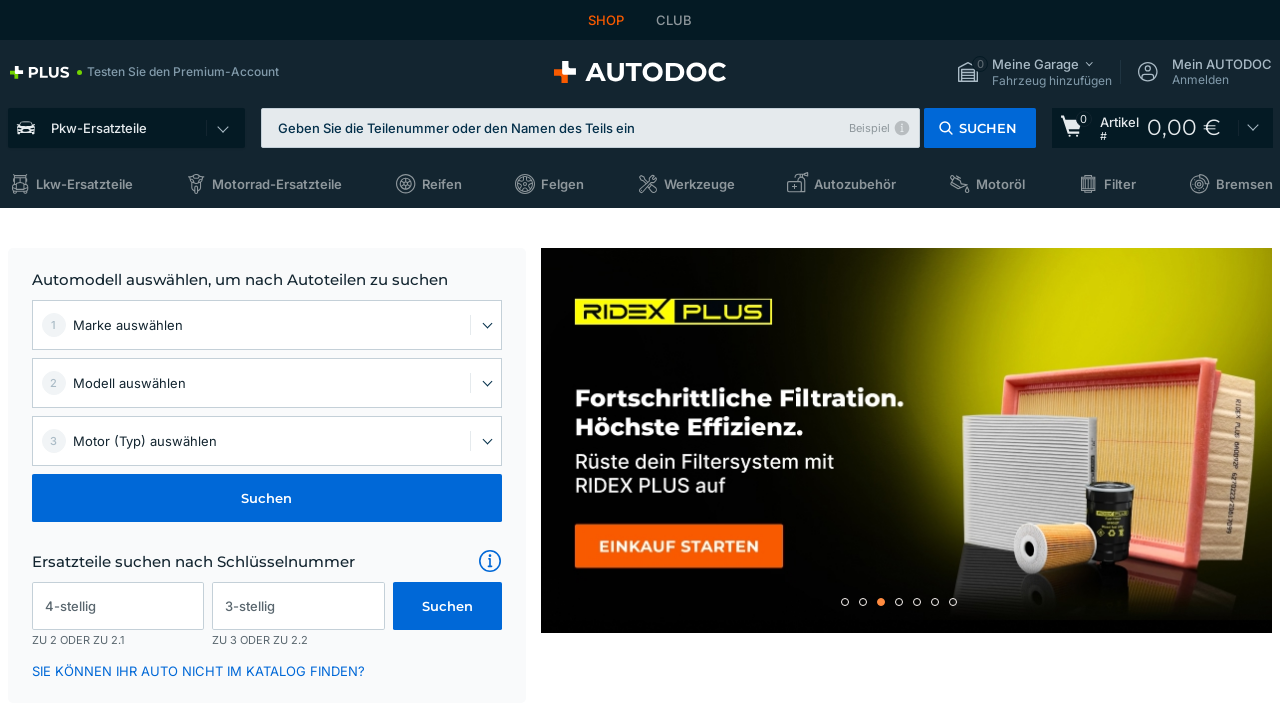